Navigates to BlueStone website and scrolls down the homepage to view content

Starting URL: https://bluestone.com

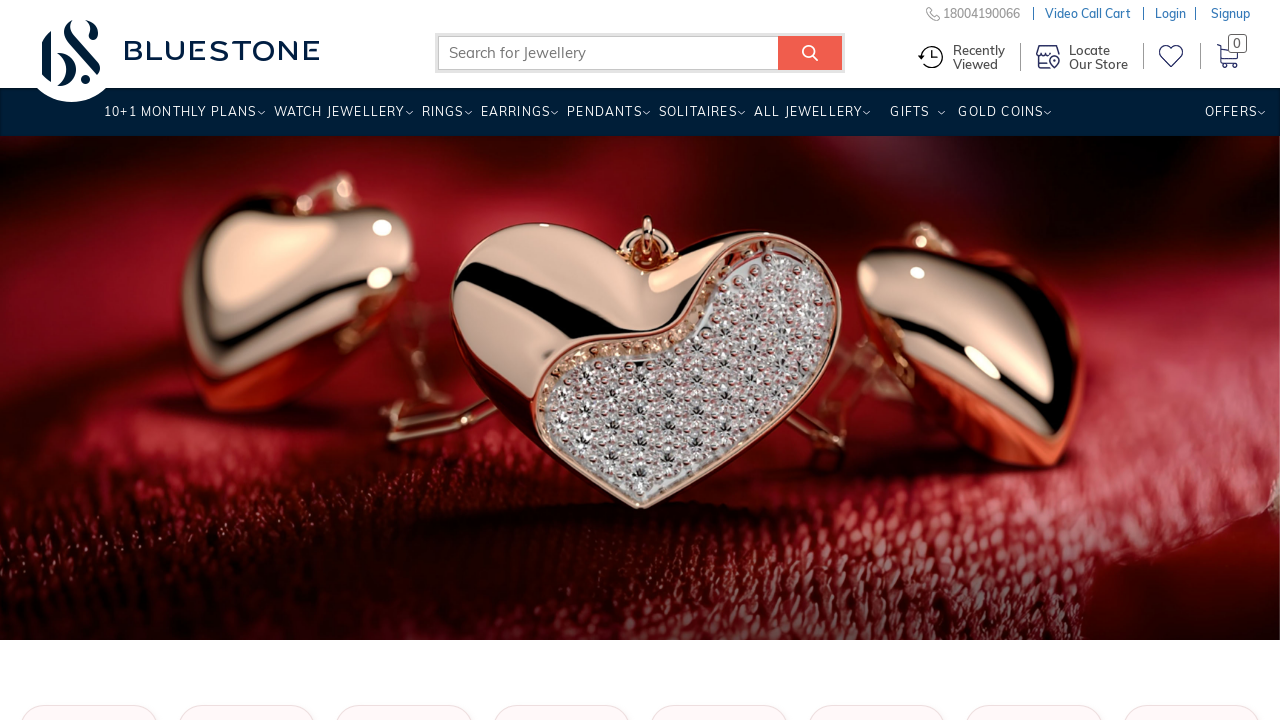

Scrolled down the BlueStone homepage by 4000 pixels
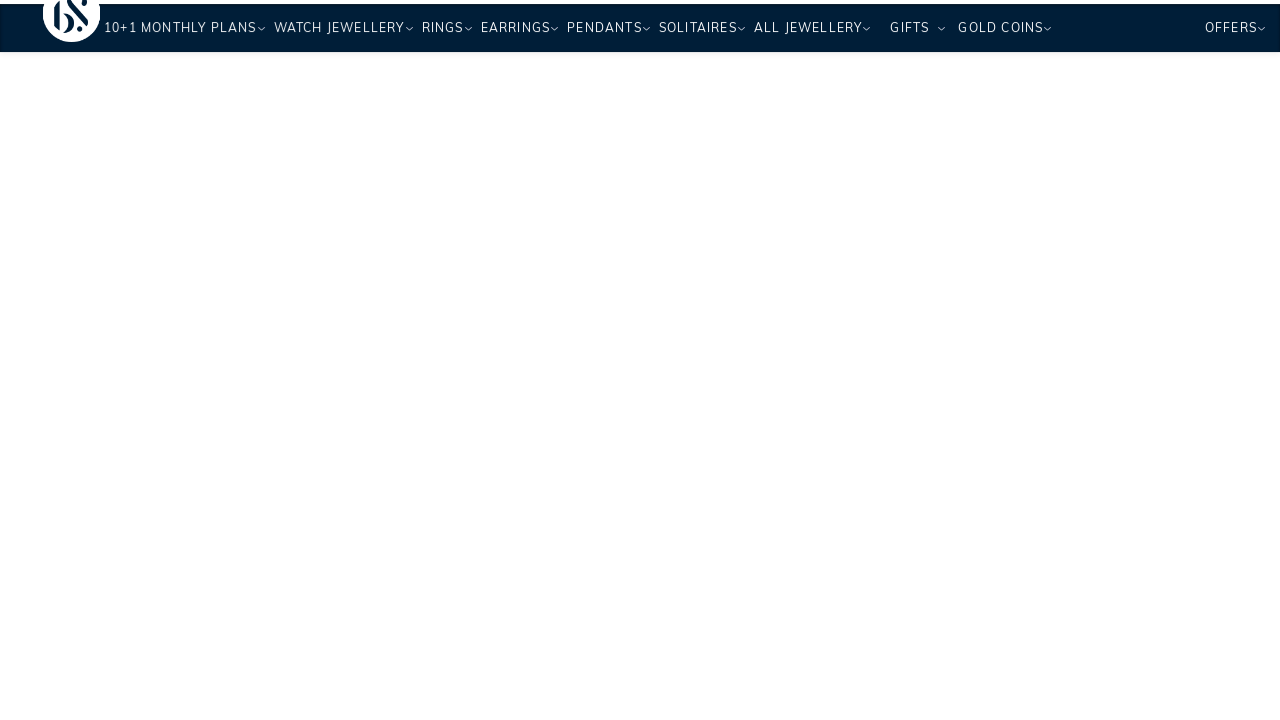

Waited for scroll animation and content to load
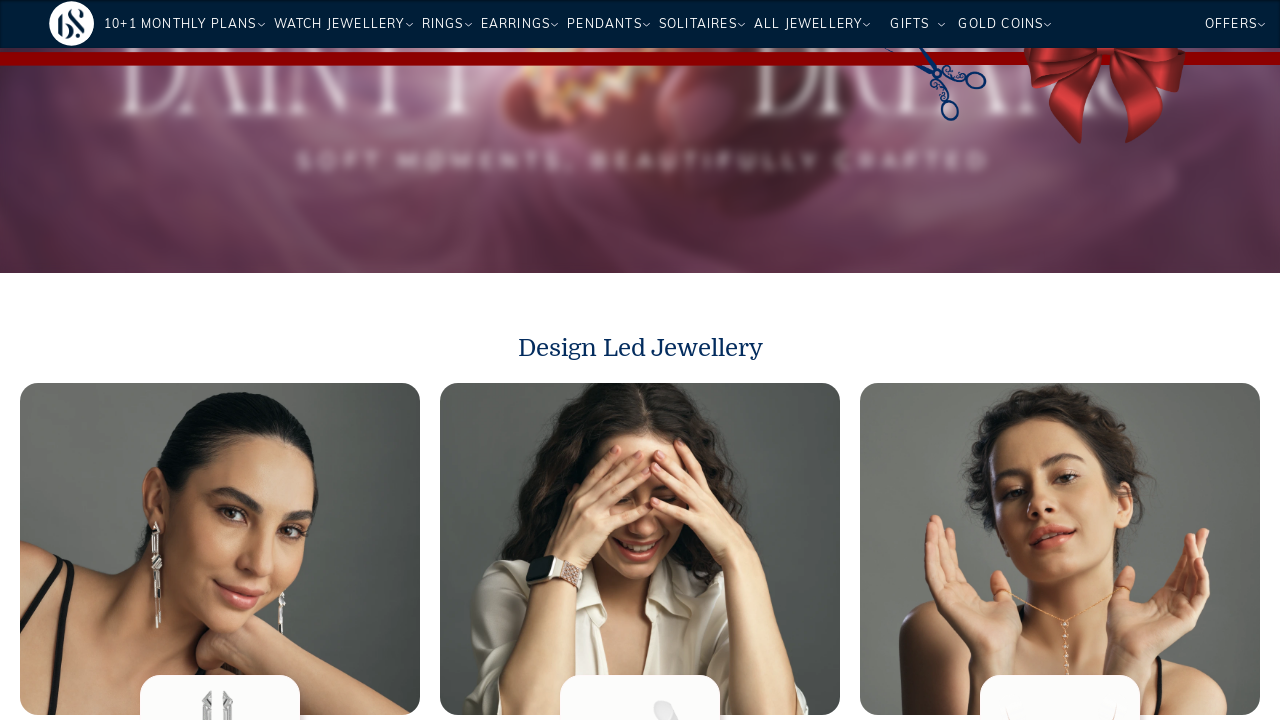

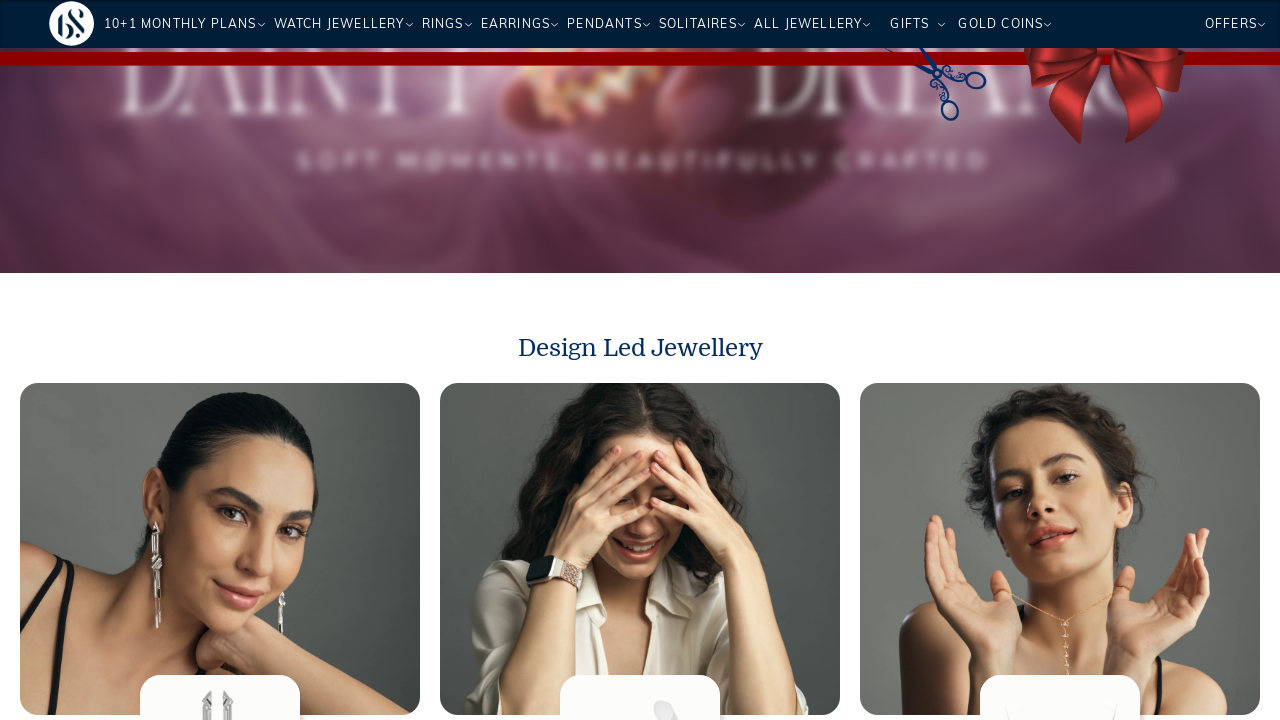